Navigates to HDFC Bank homepage and maximizes the browser window

Starting URL: https://www.hdfcbank.com/

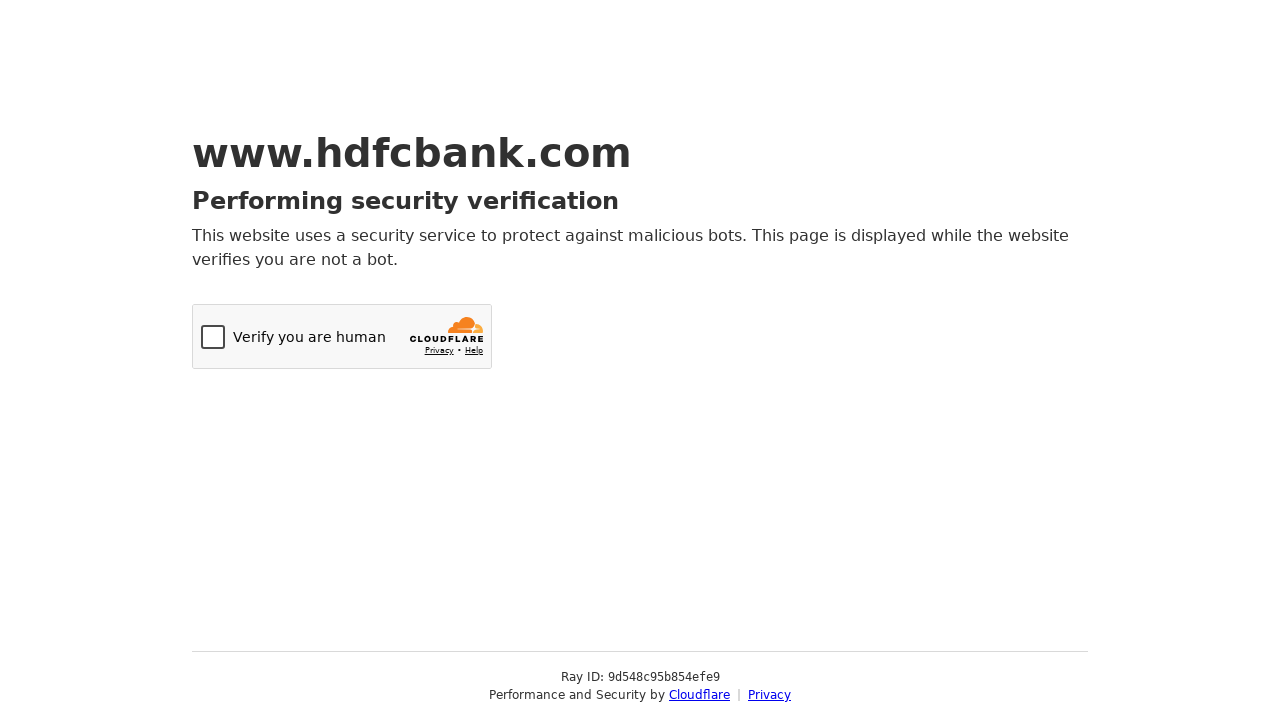

Waited for HDFC Bank homepage to load (DOM content loaded)
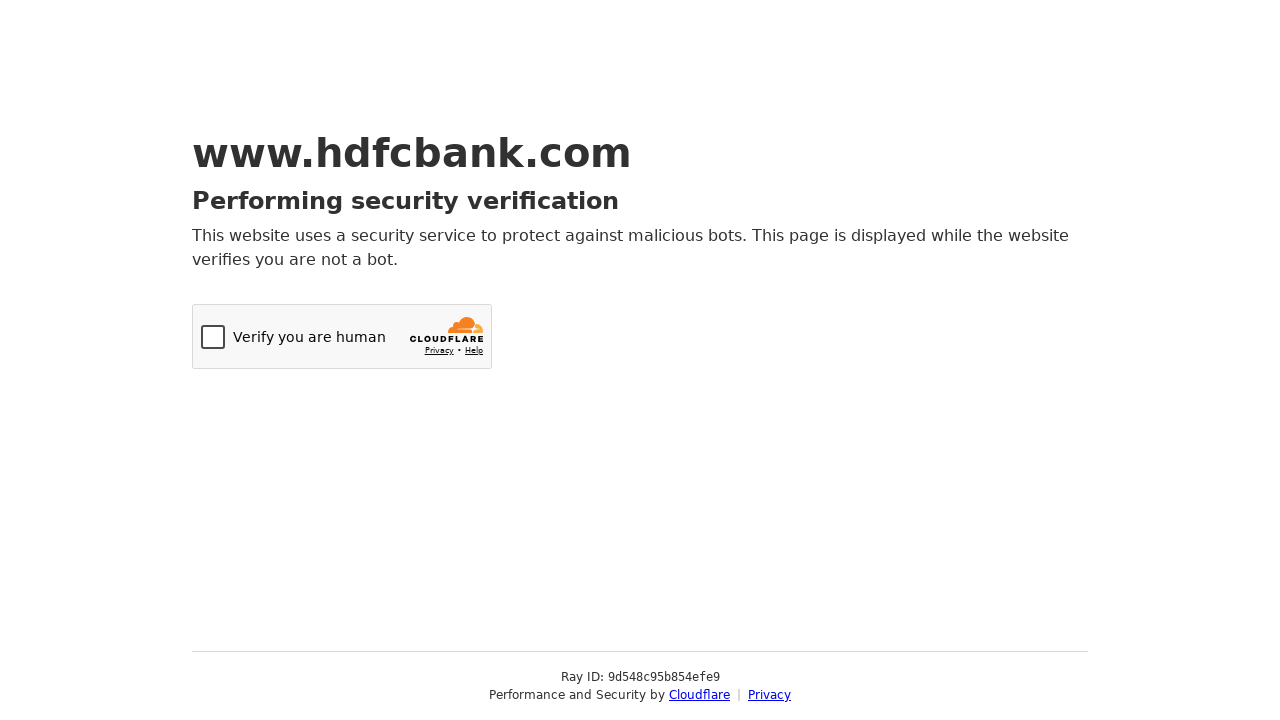

Maximized browser window to 1920x1080
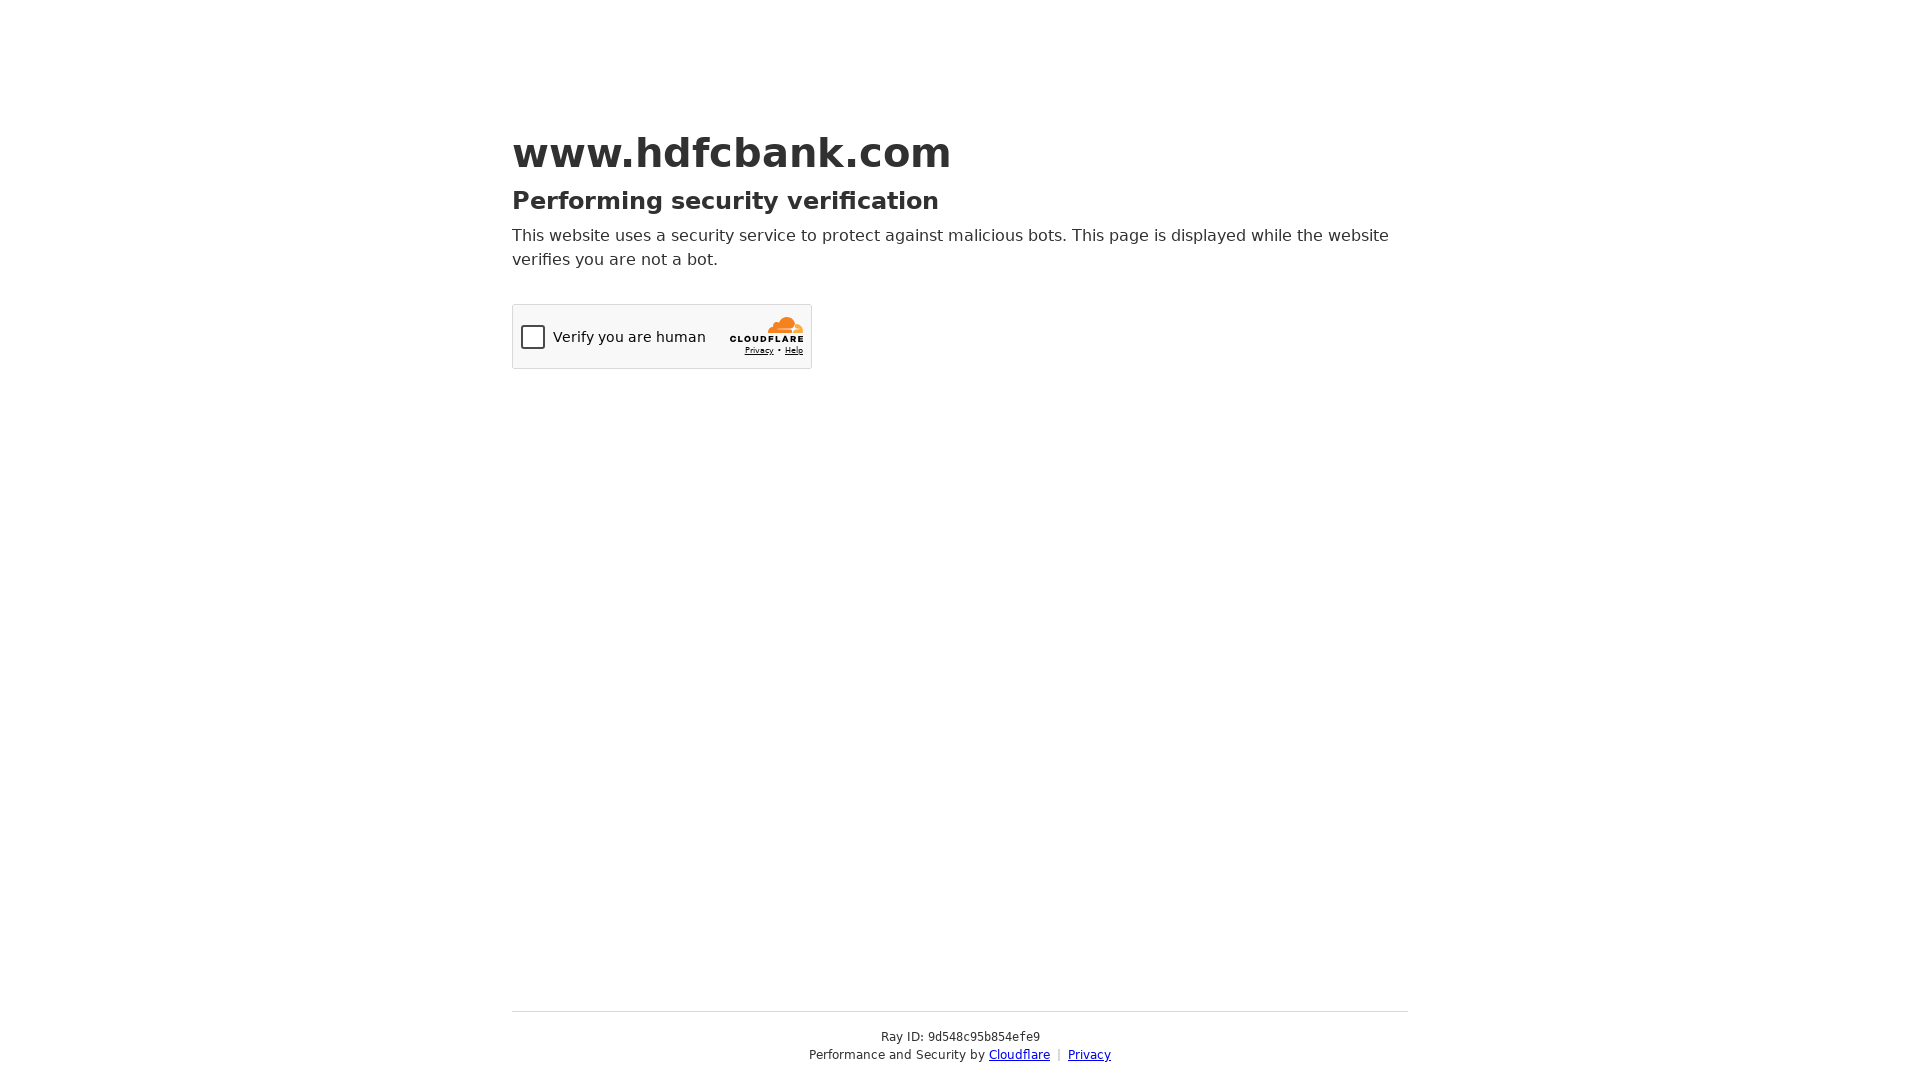

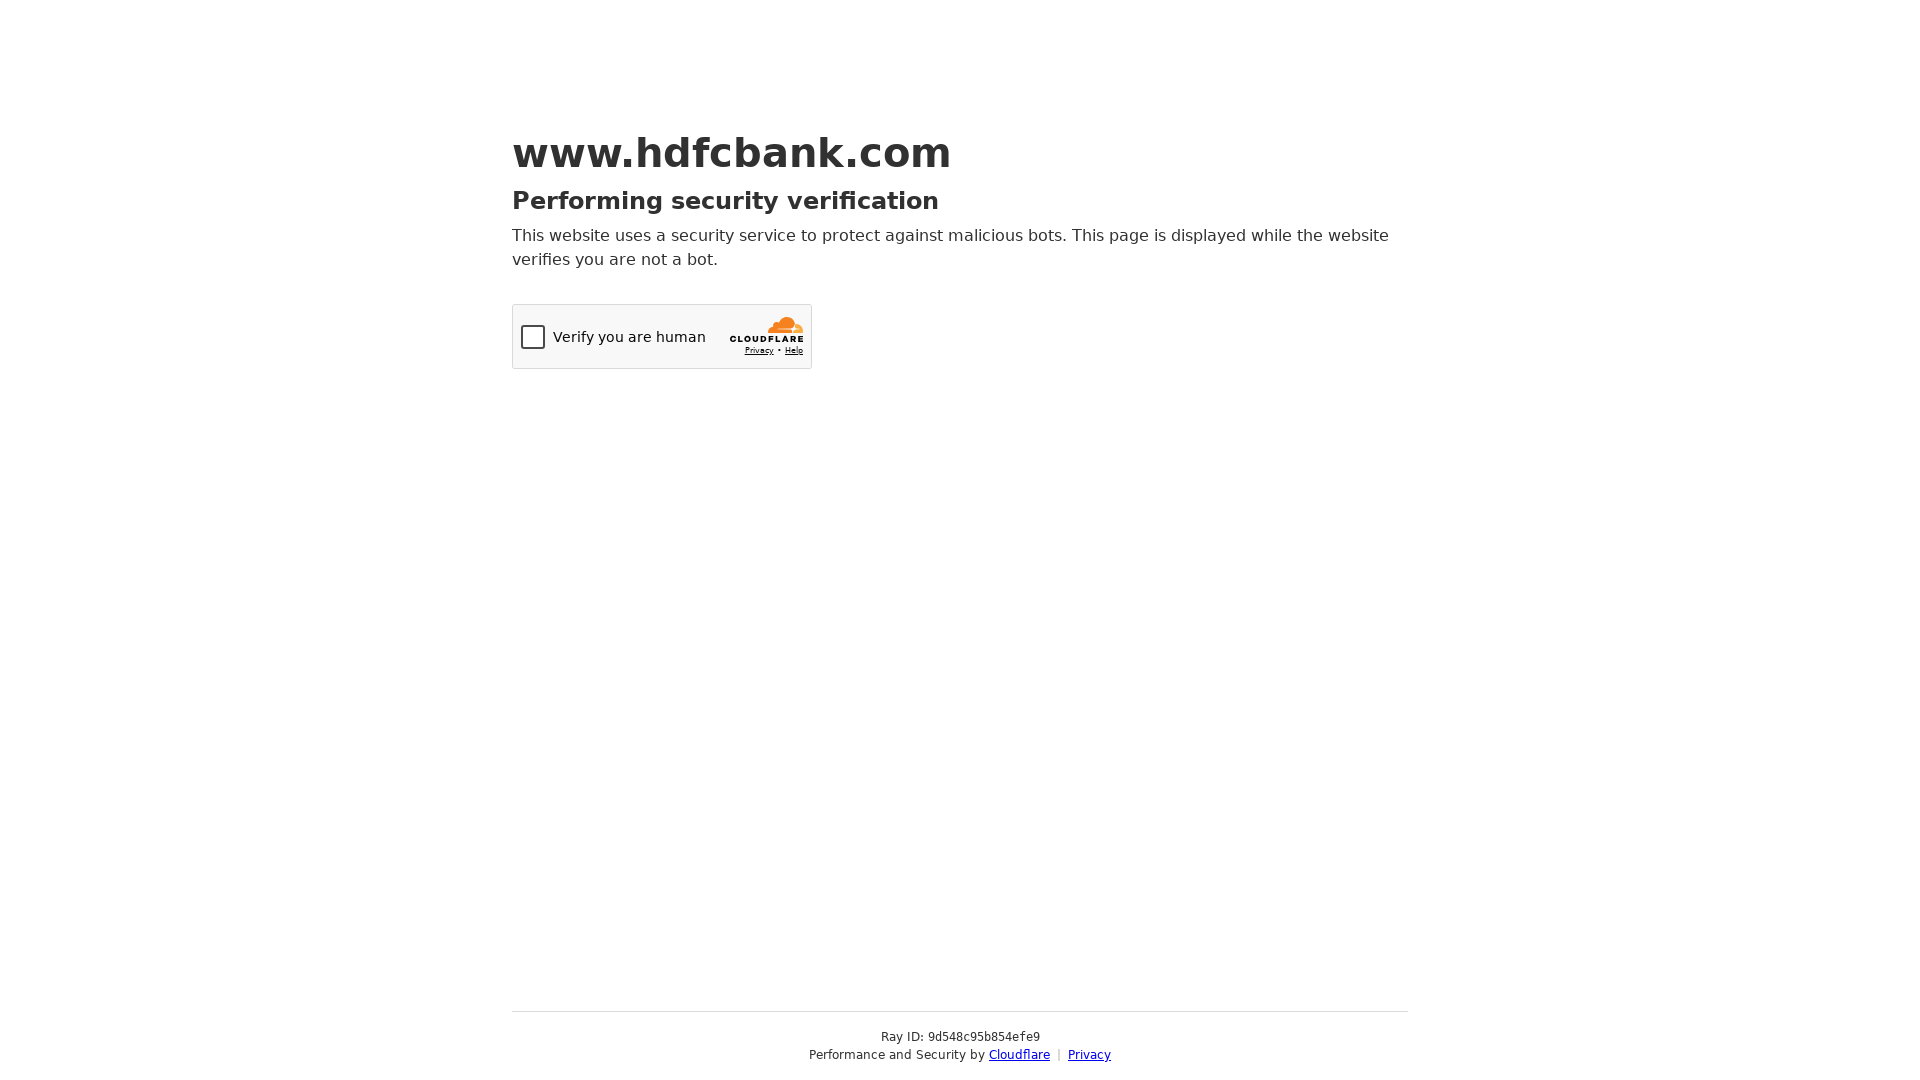